Verifies the name field placeholder text

Starting URL: https://skillfactory.ru/

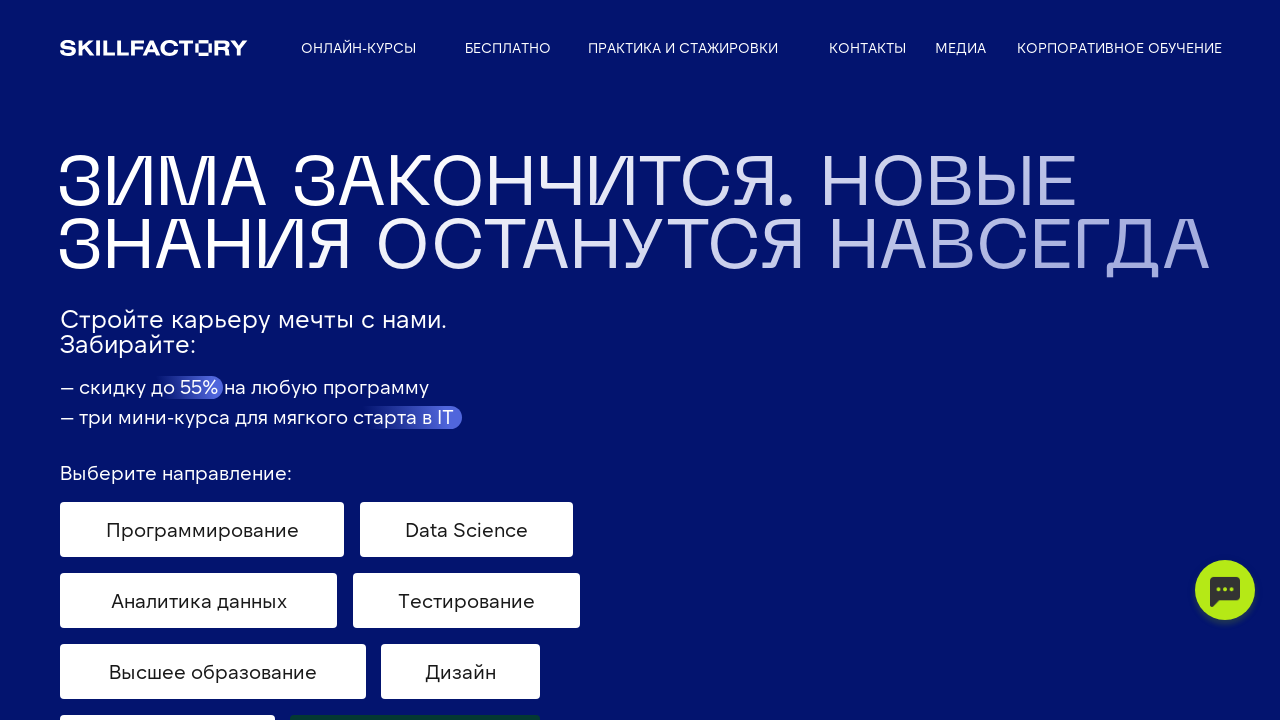

Located name field element in the form
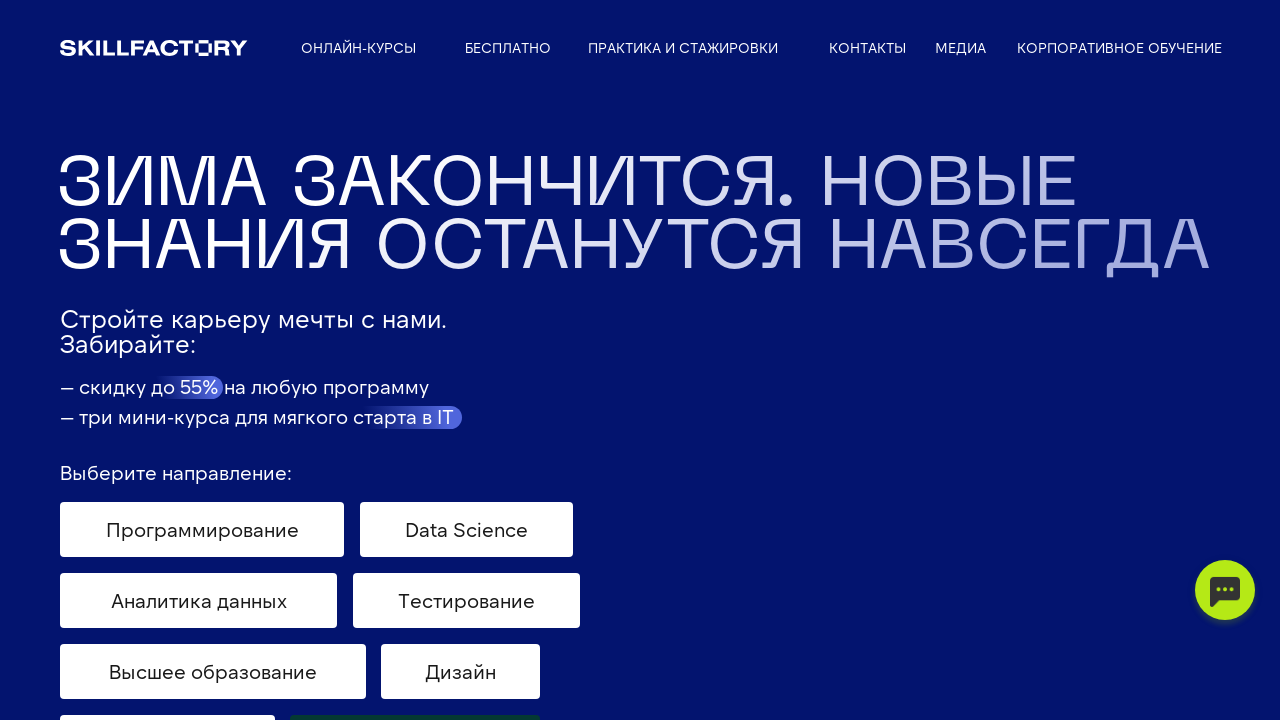

Verified name field placeholder text is 'Имя'
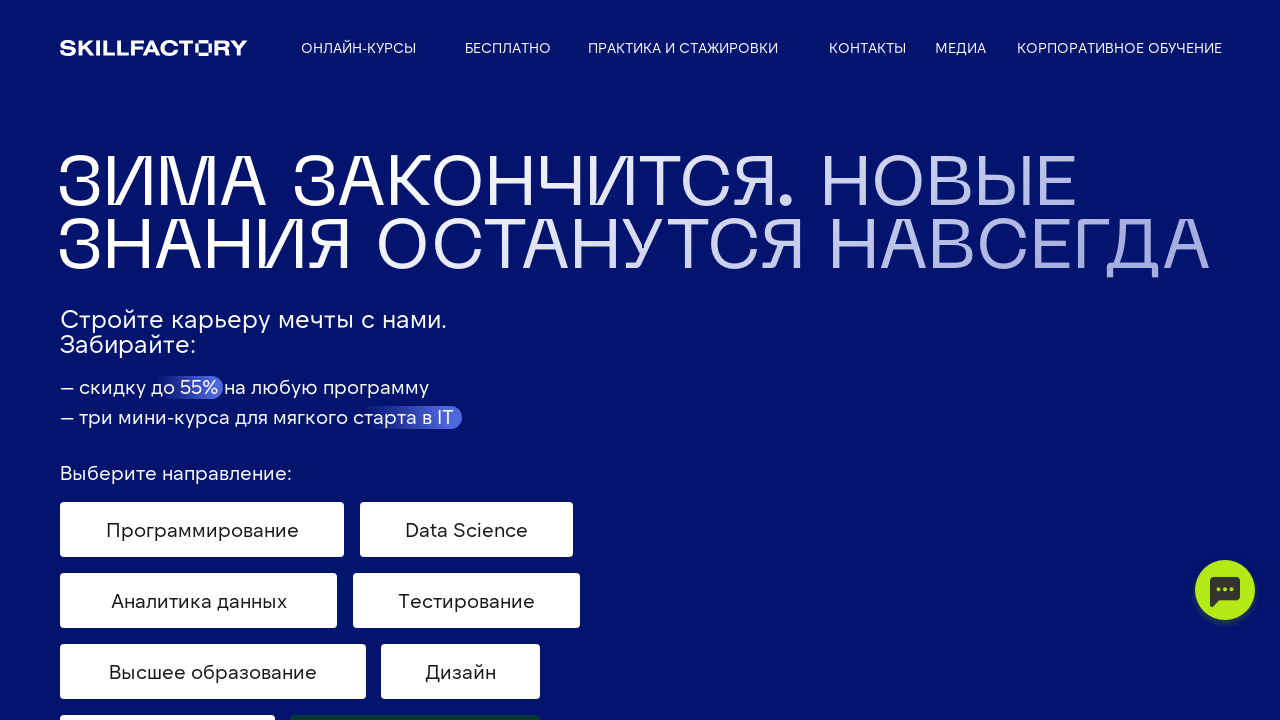

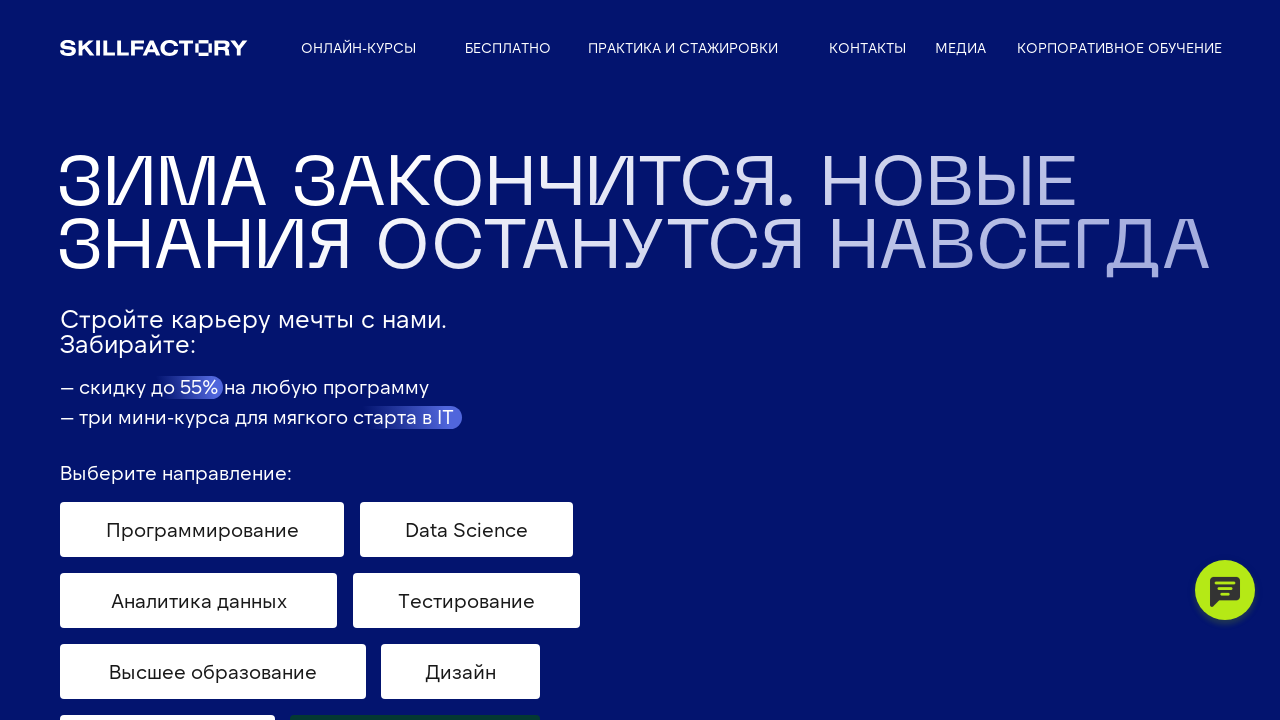